Tests radio button selection on a flight booking form by clicking the one-way trip option and verifying it is selected

Starting URL: https://rahulshettyacademy.com/dropdownsPractise/

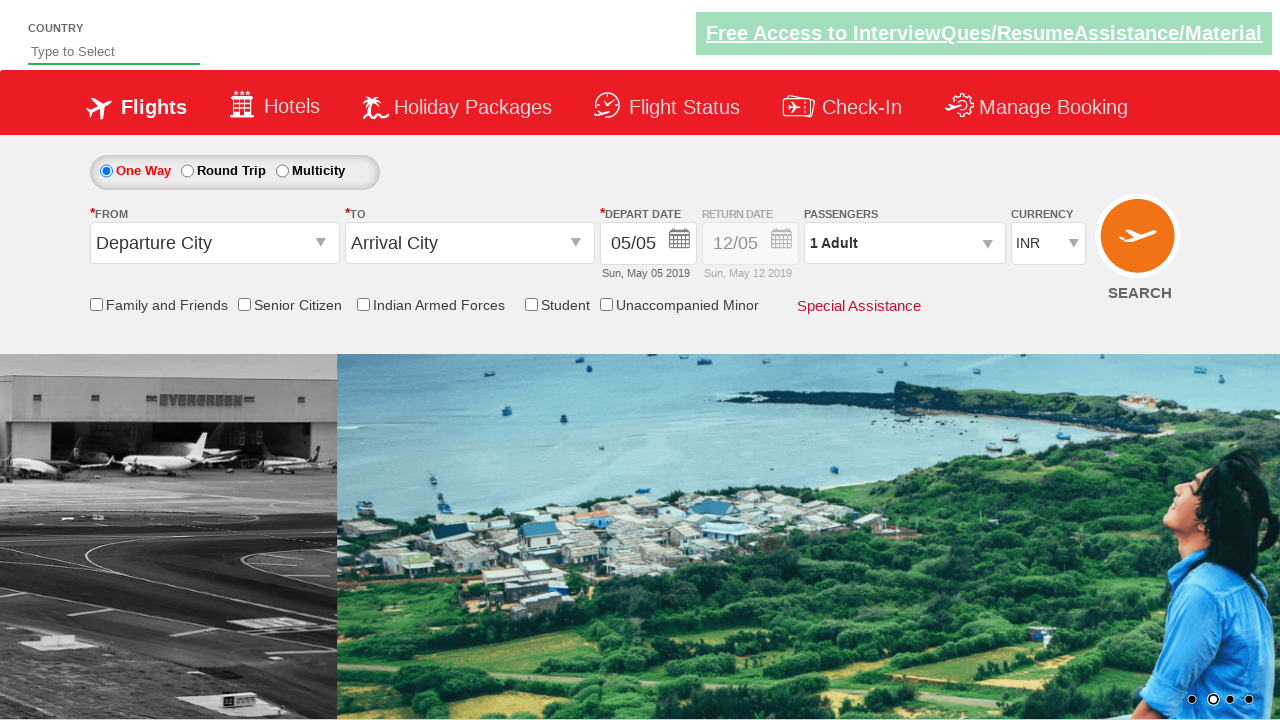

Clicked one-way trip radio button on flight booking form at (106, 171) on xpath=//input[@id='ctl00_mainContent_rbtnl_Trip_0']
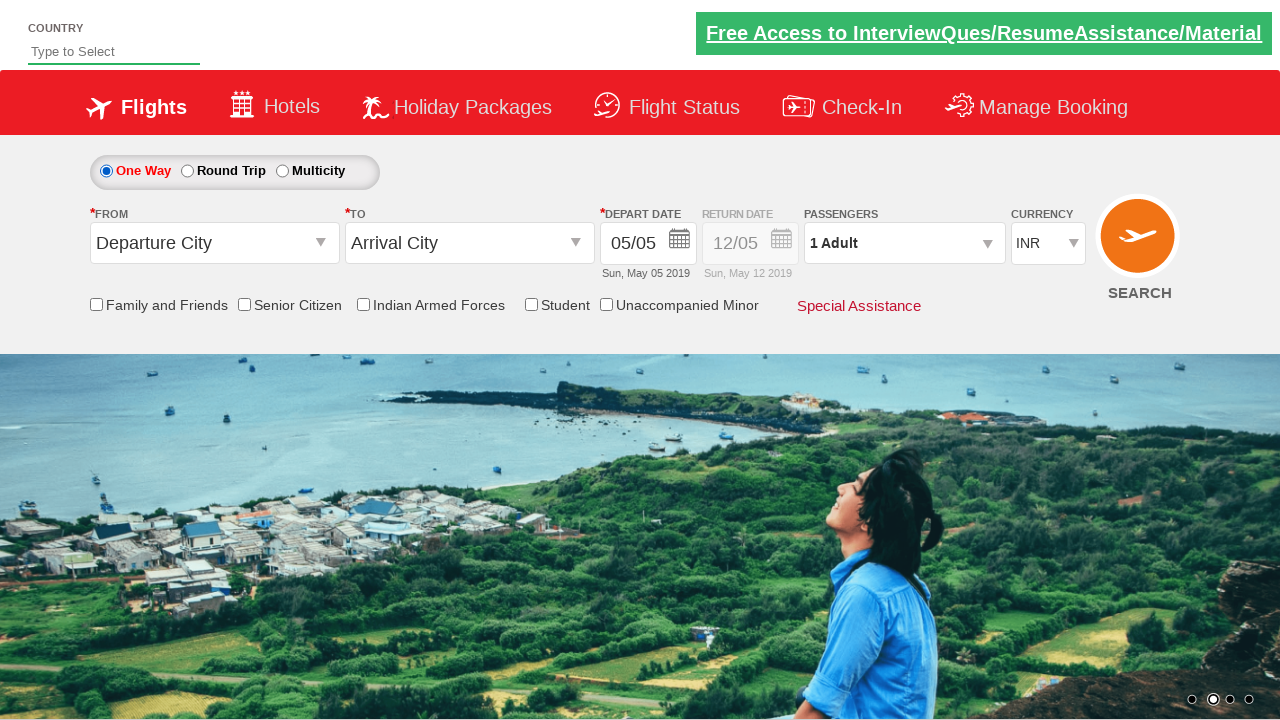

Verified one-way trip radio button is selected
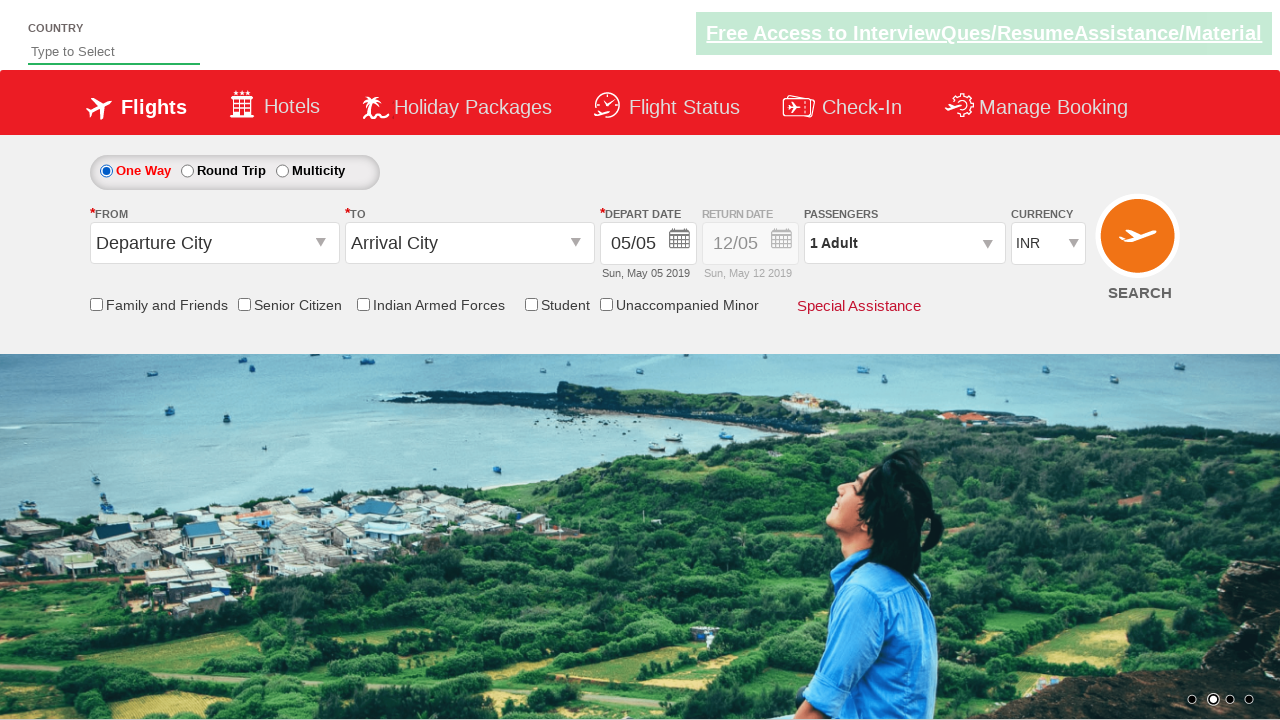

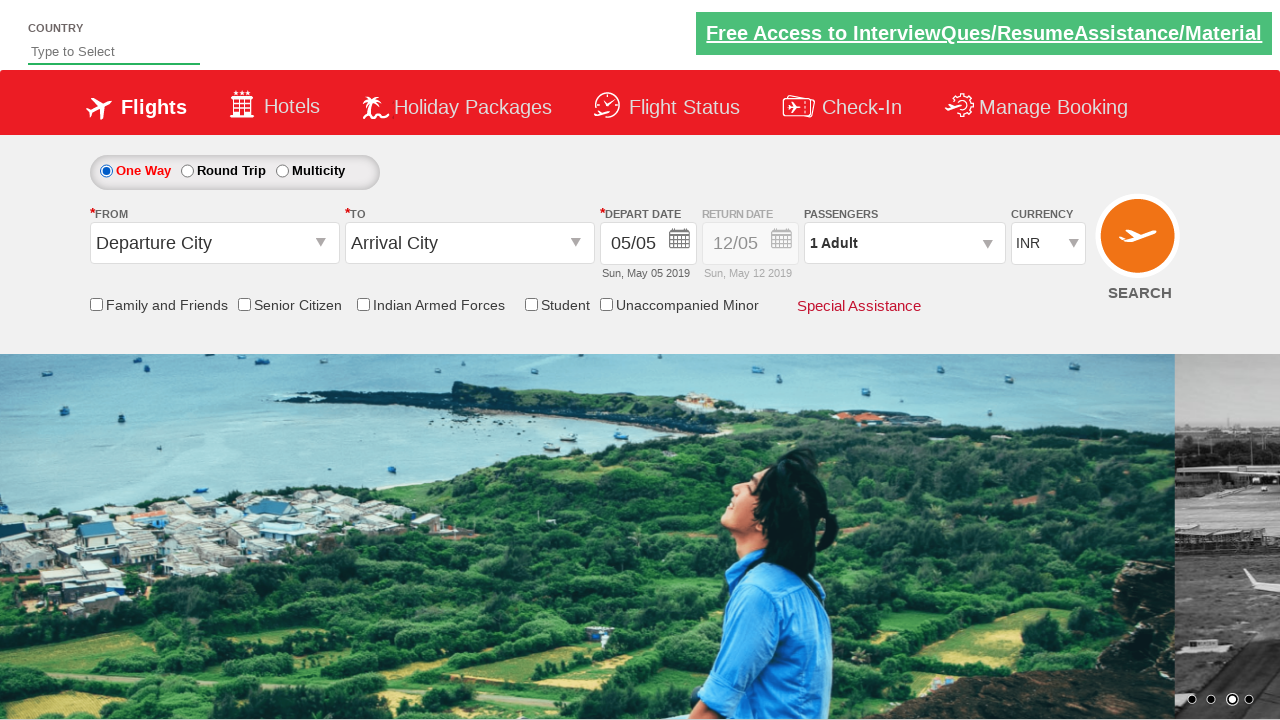